Tests the Automation Exercise website by verifying the number of links on the homepage, clicking the Products link, and checking that a special offer element is displayed.

Starting URL: https://www.automationexercise.com/

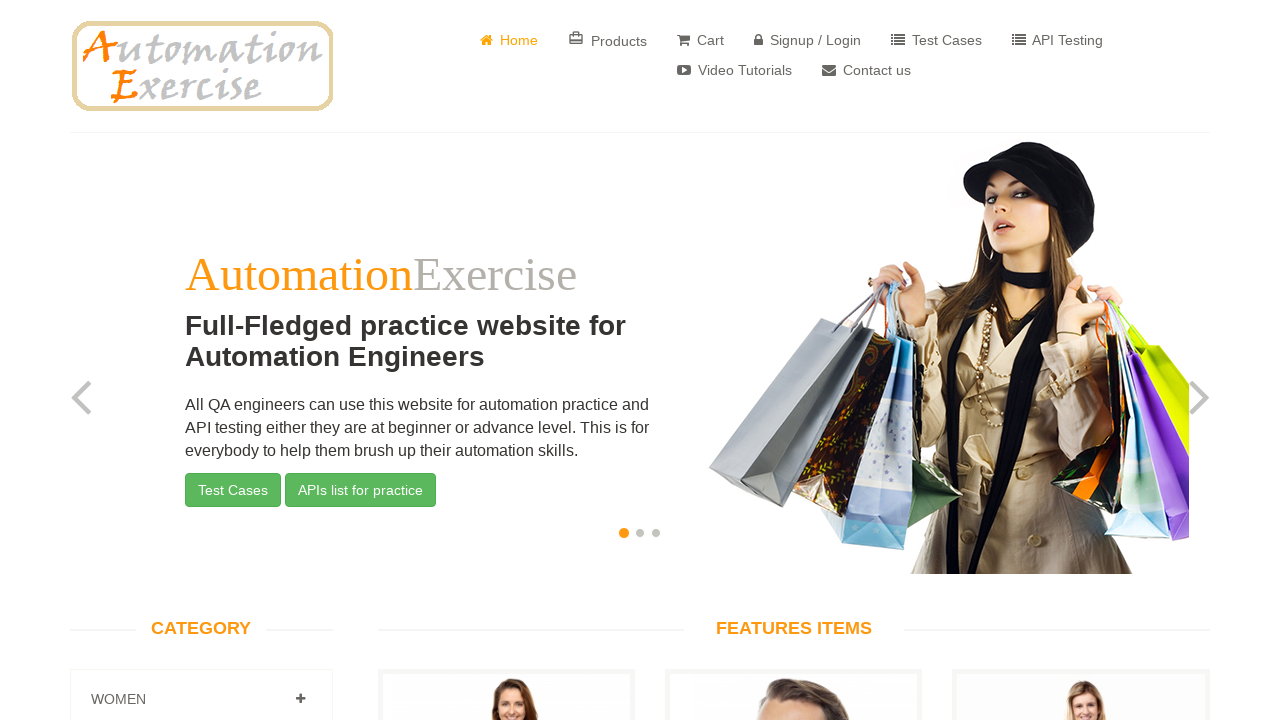

Waited for link elements to load on homepage
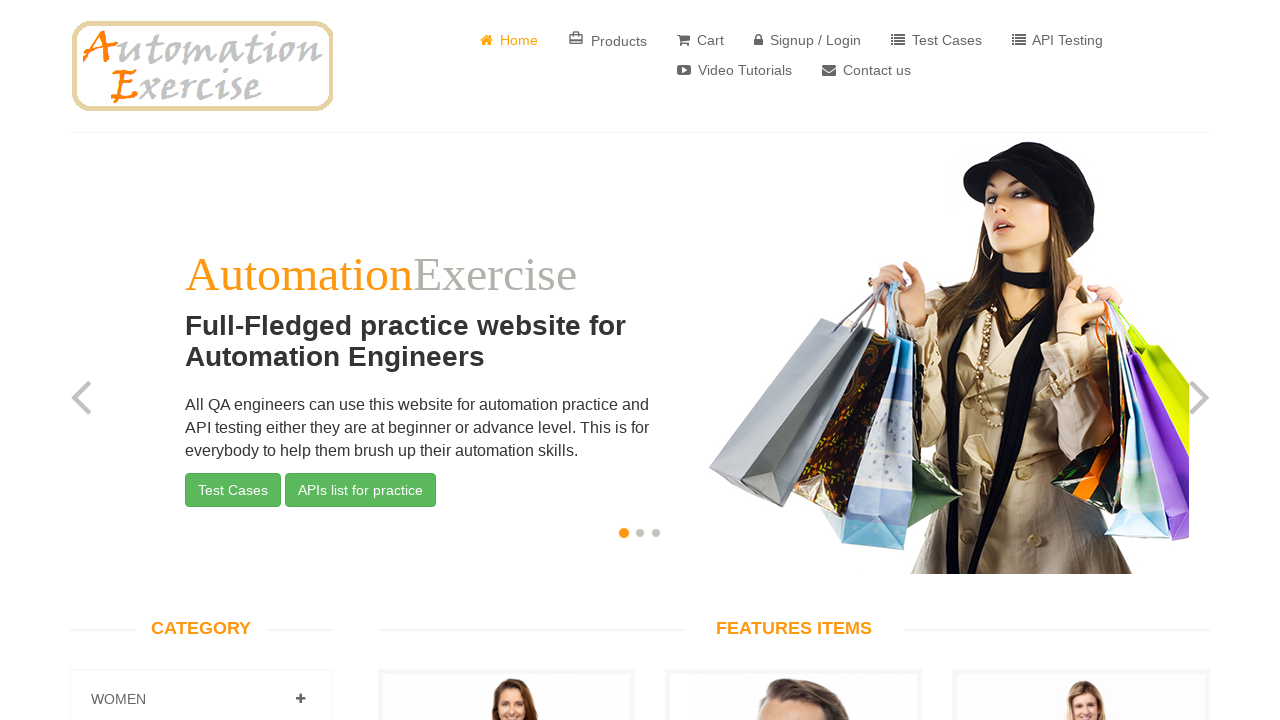

Retrieved all 147 links from the homepage
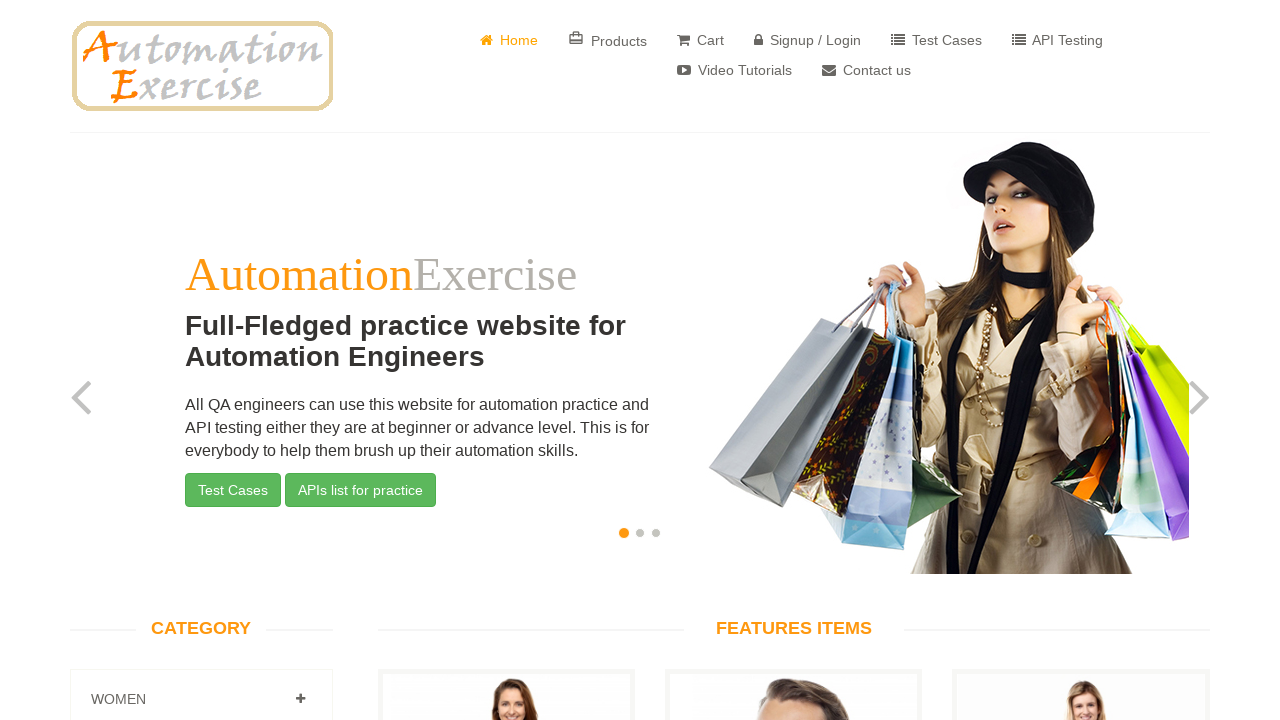

Clicked on Products link at (608, 40) on a:has-text('Products')
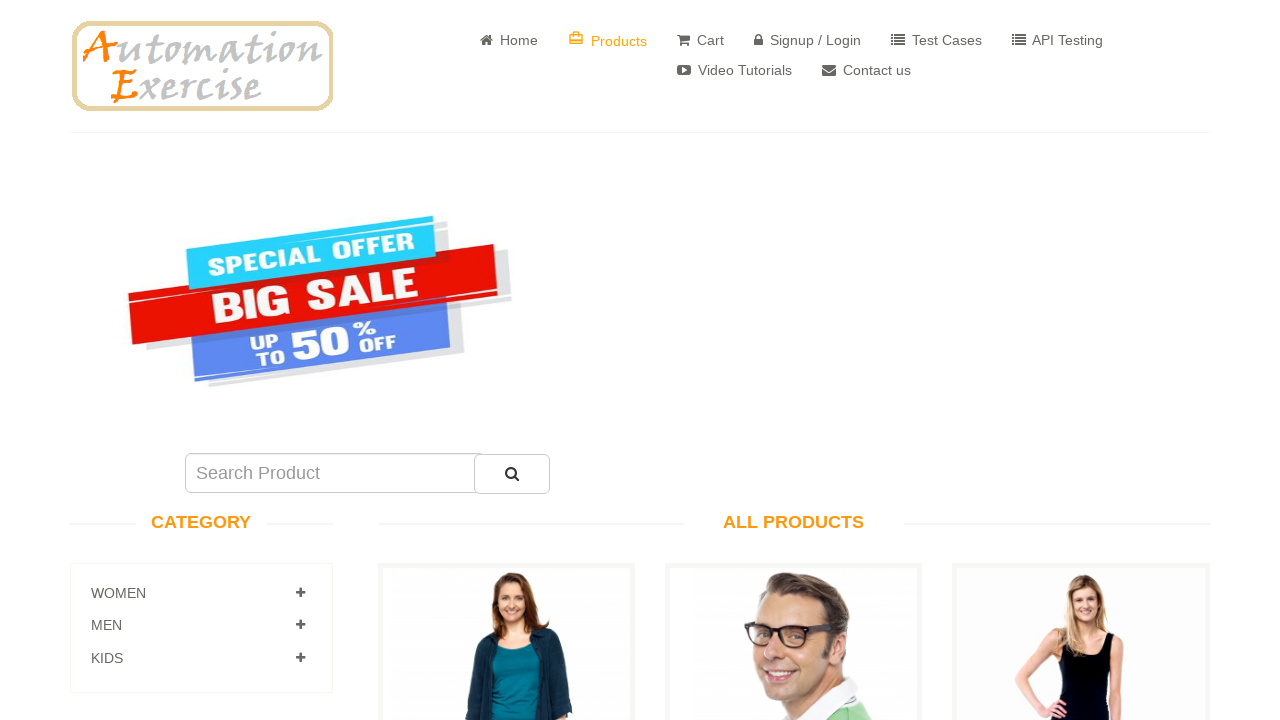

Products page loaded successfully
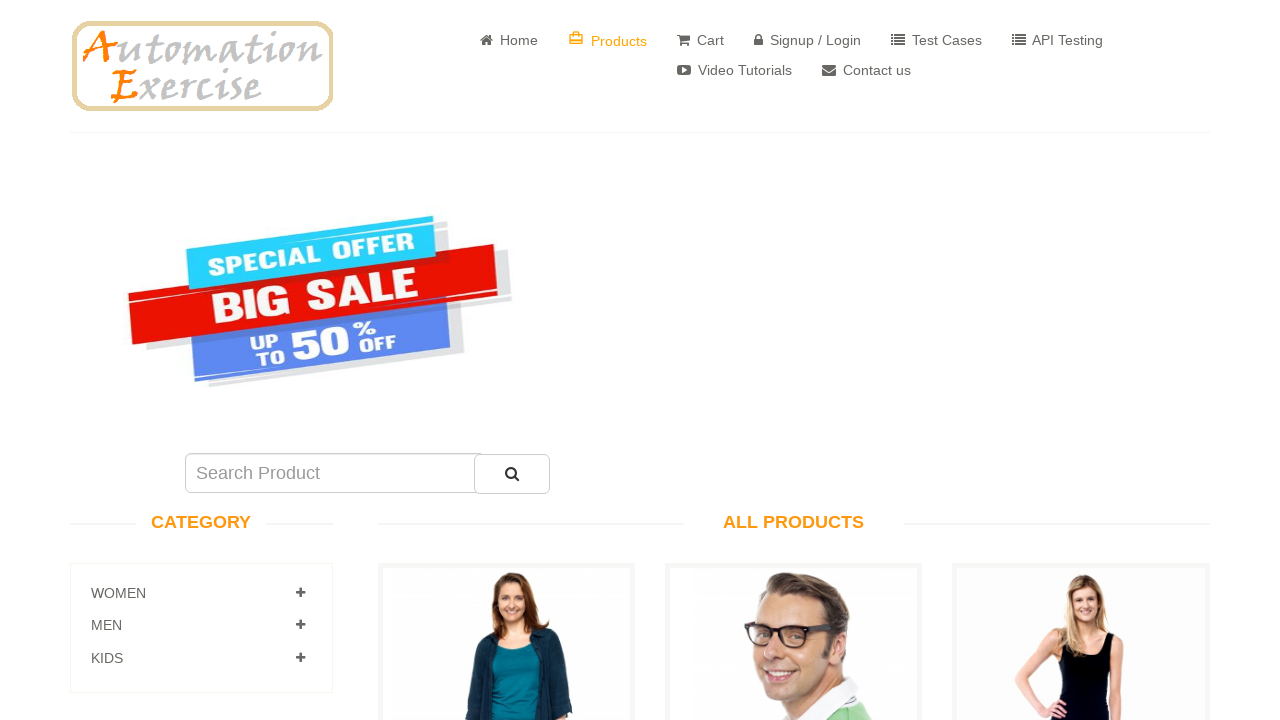

Special offer element (#sale_image) is visible on products page
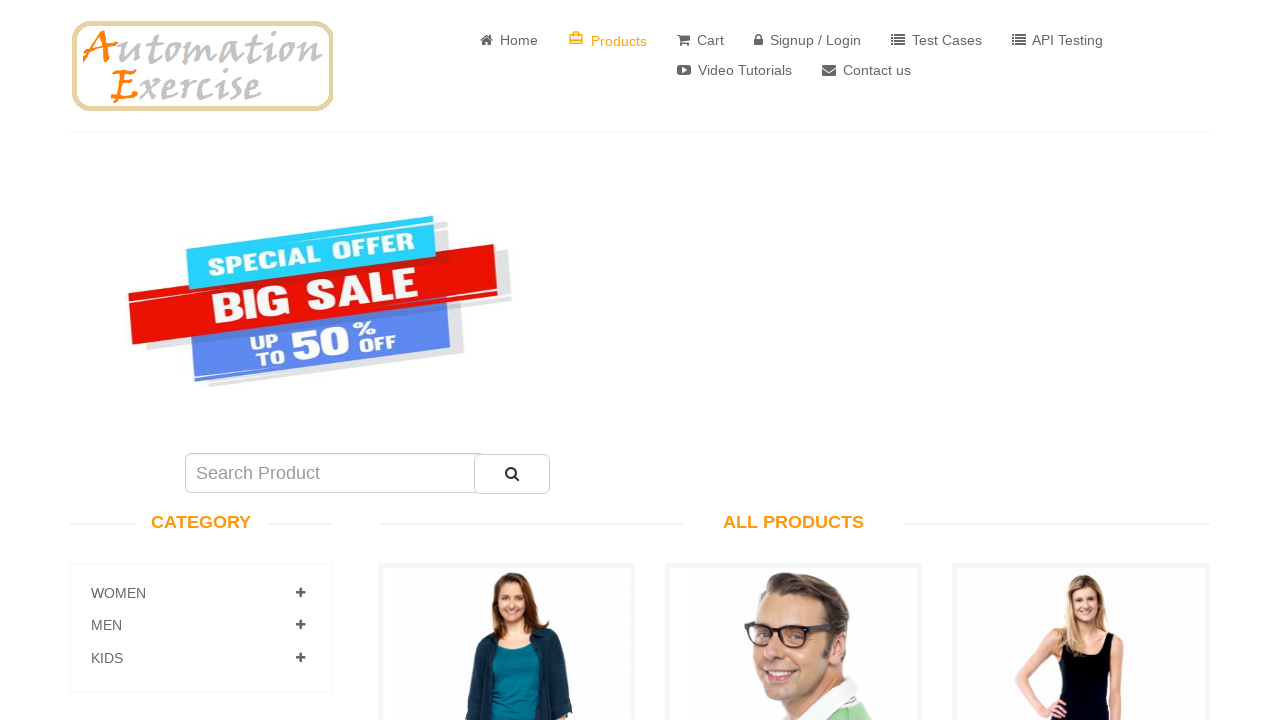

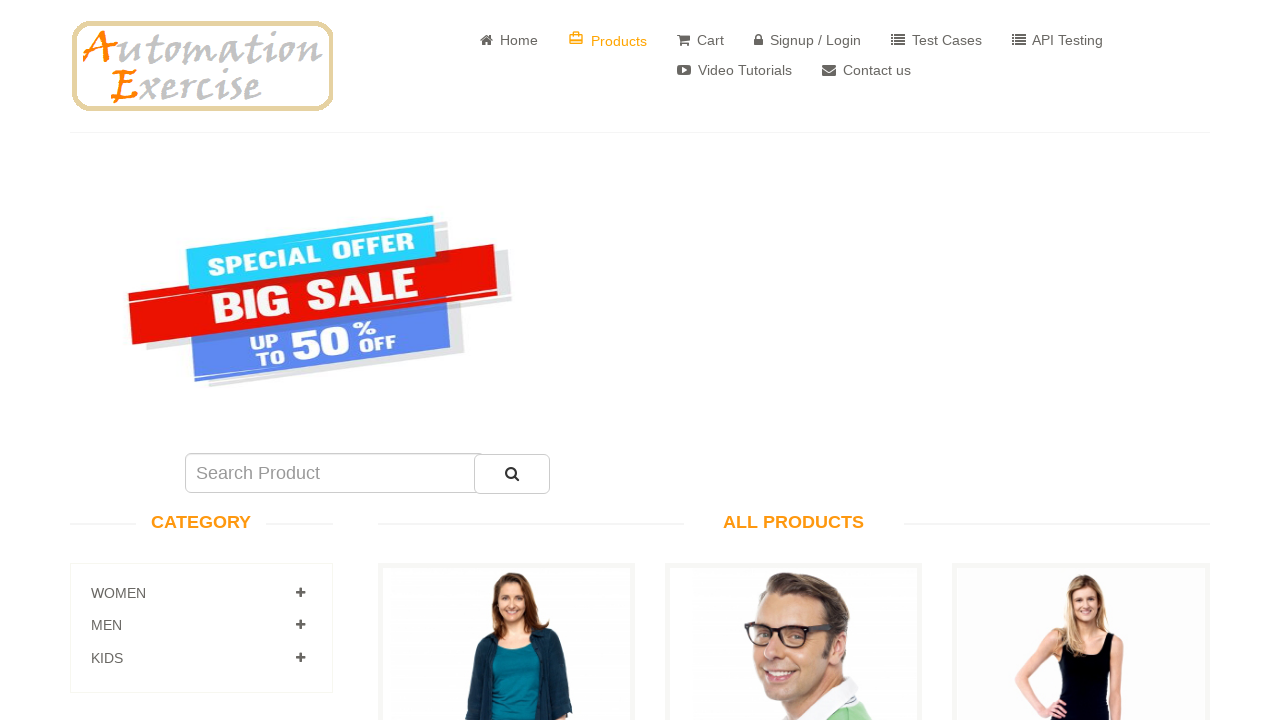